Tests JavaScript prompt/text box alert functionality by navigating to the text box alert tab, triggering the alert, entering text into the prompt, accepting it, and verifying the displayed result text.

Starting URL: http://demo.automationtesting.in/Alerts.html

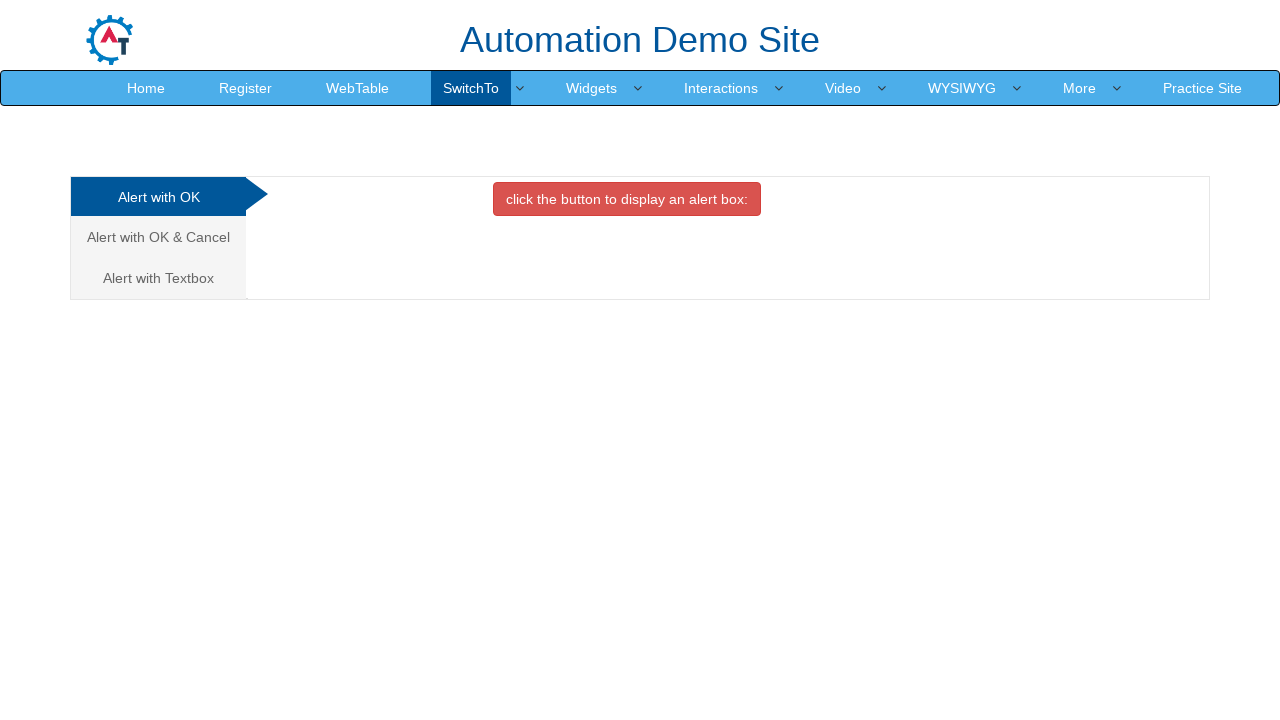

Set viewport size to 1920x1080
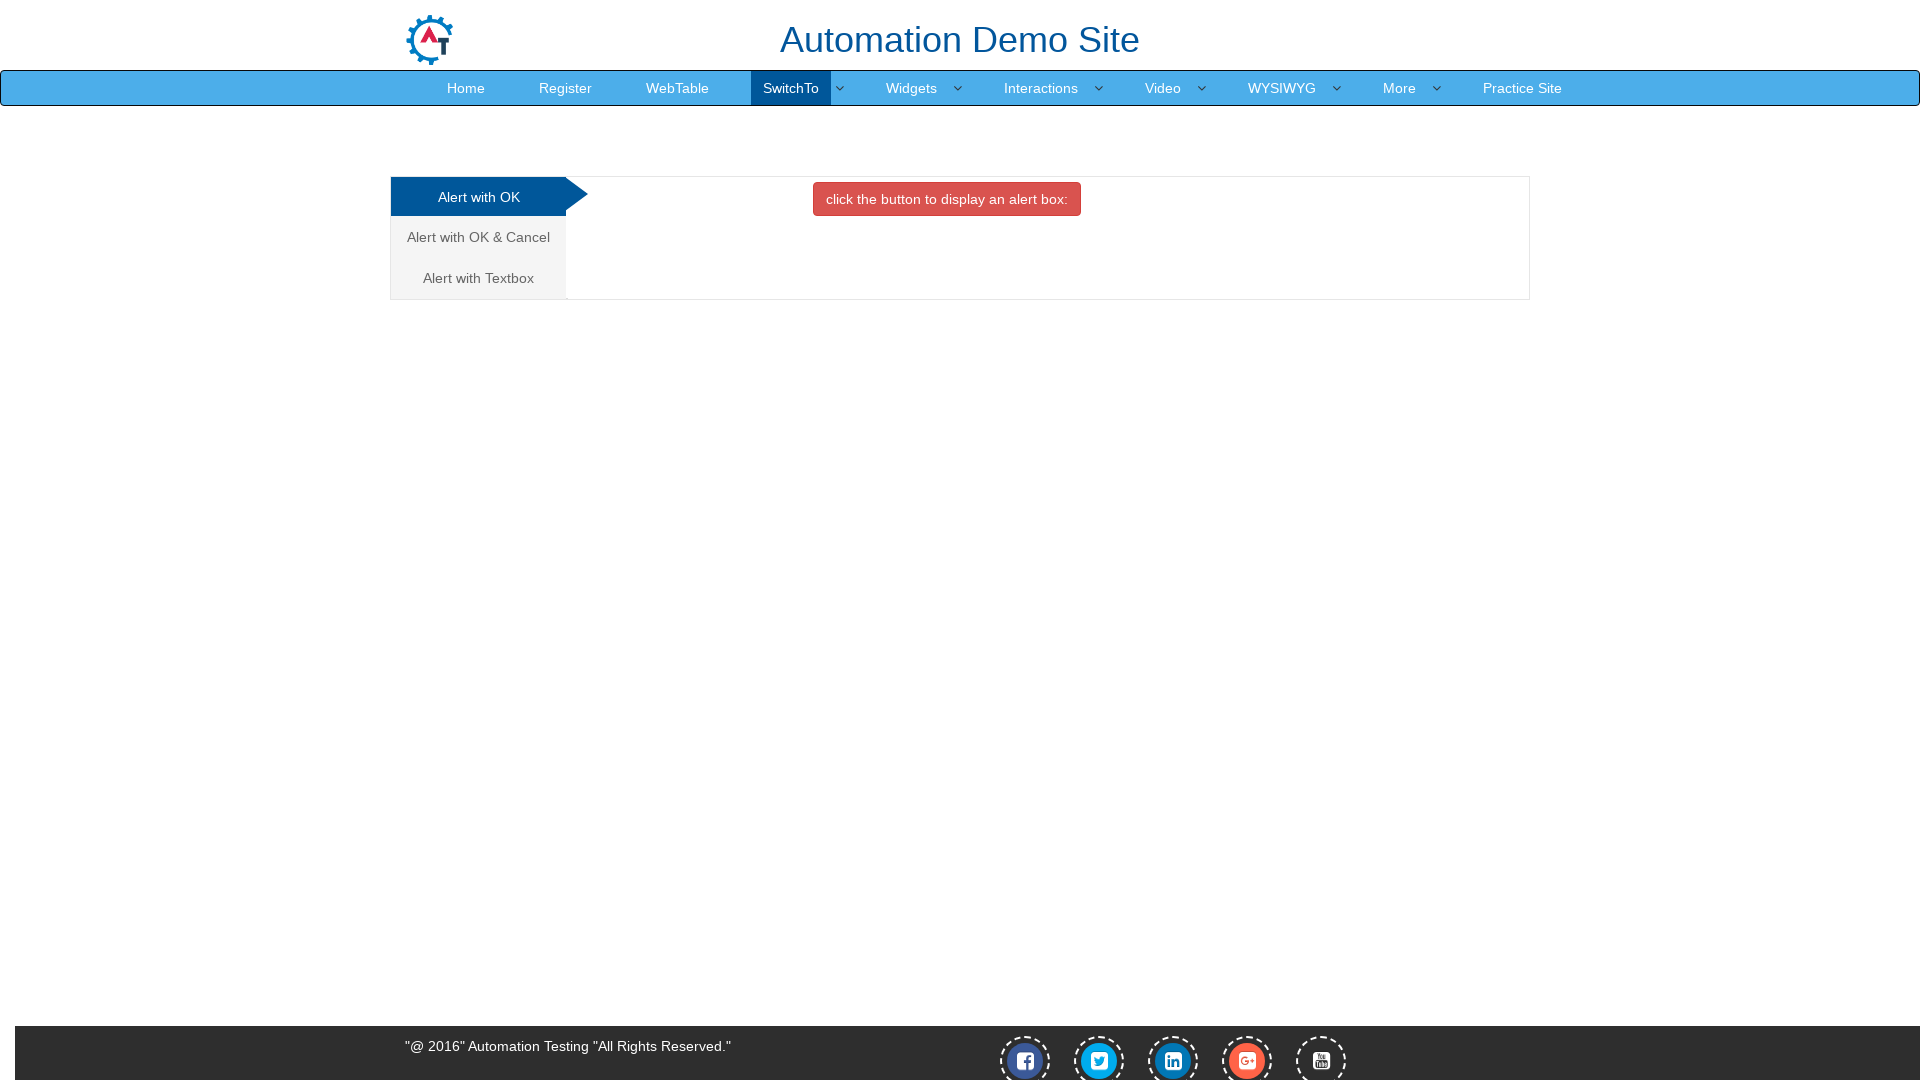

Clicked on the Alert with Text Box tab at (478, 278) on xpath=/html/body/div[1]/div/div/div/div[1]/ul/li[3]/a
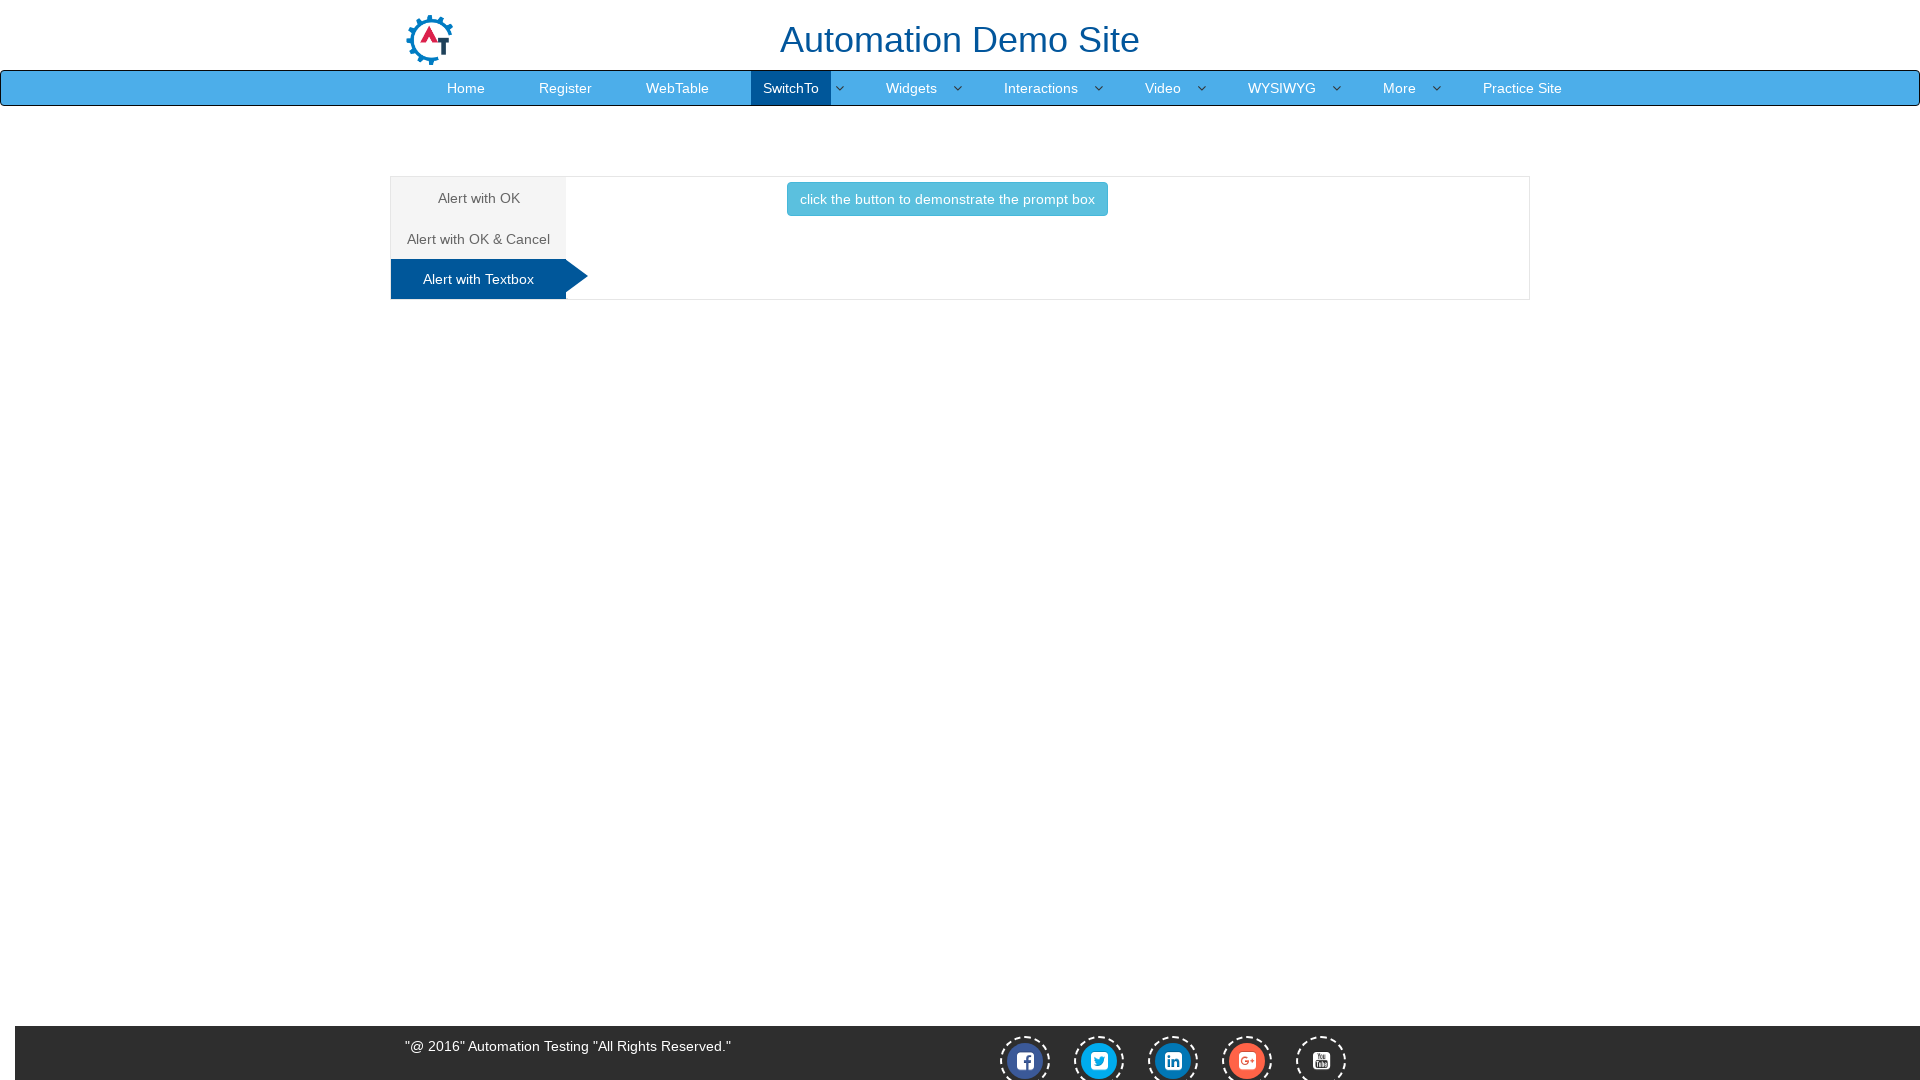

Set up dialog handler to accept prompt with text 'Shubham'
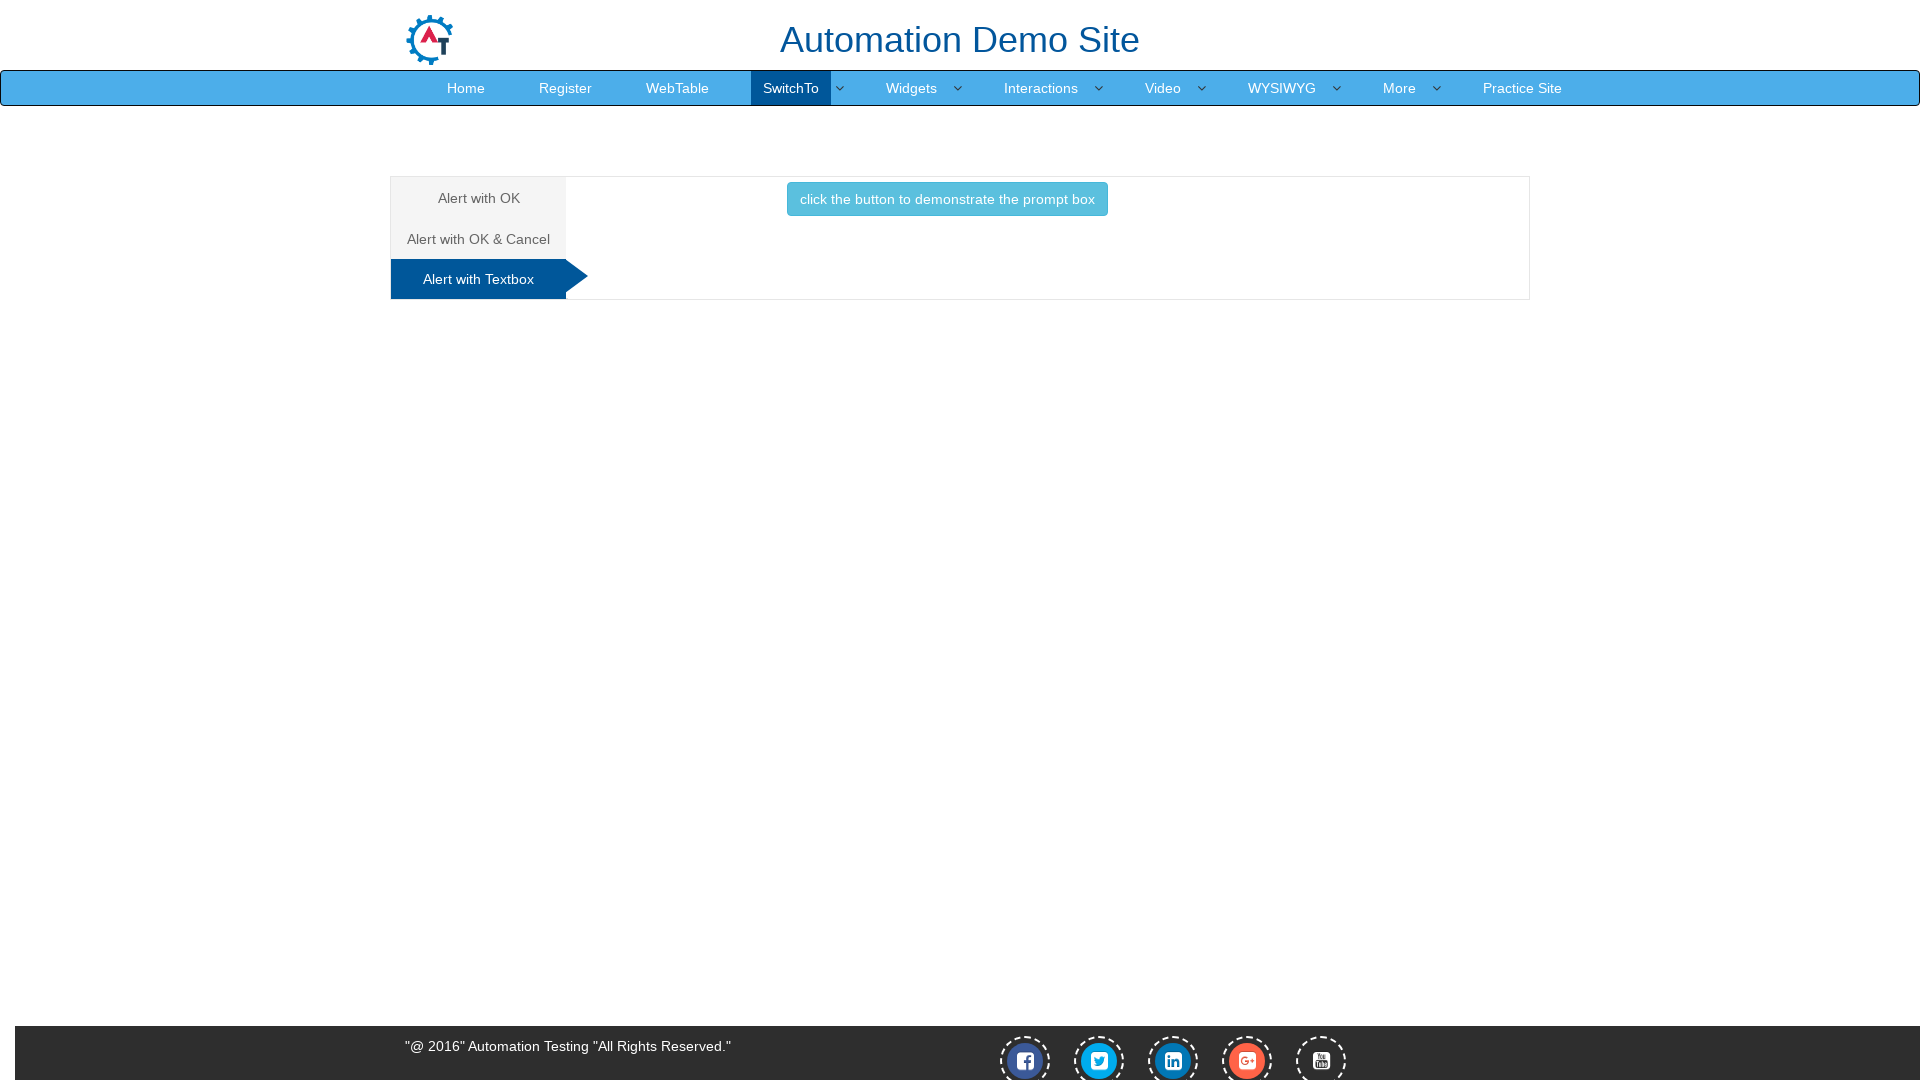

Clicked the button to trigger the text box alert at (947, 199) on #Textbox button
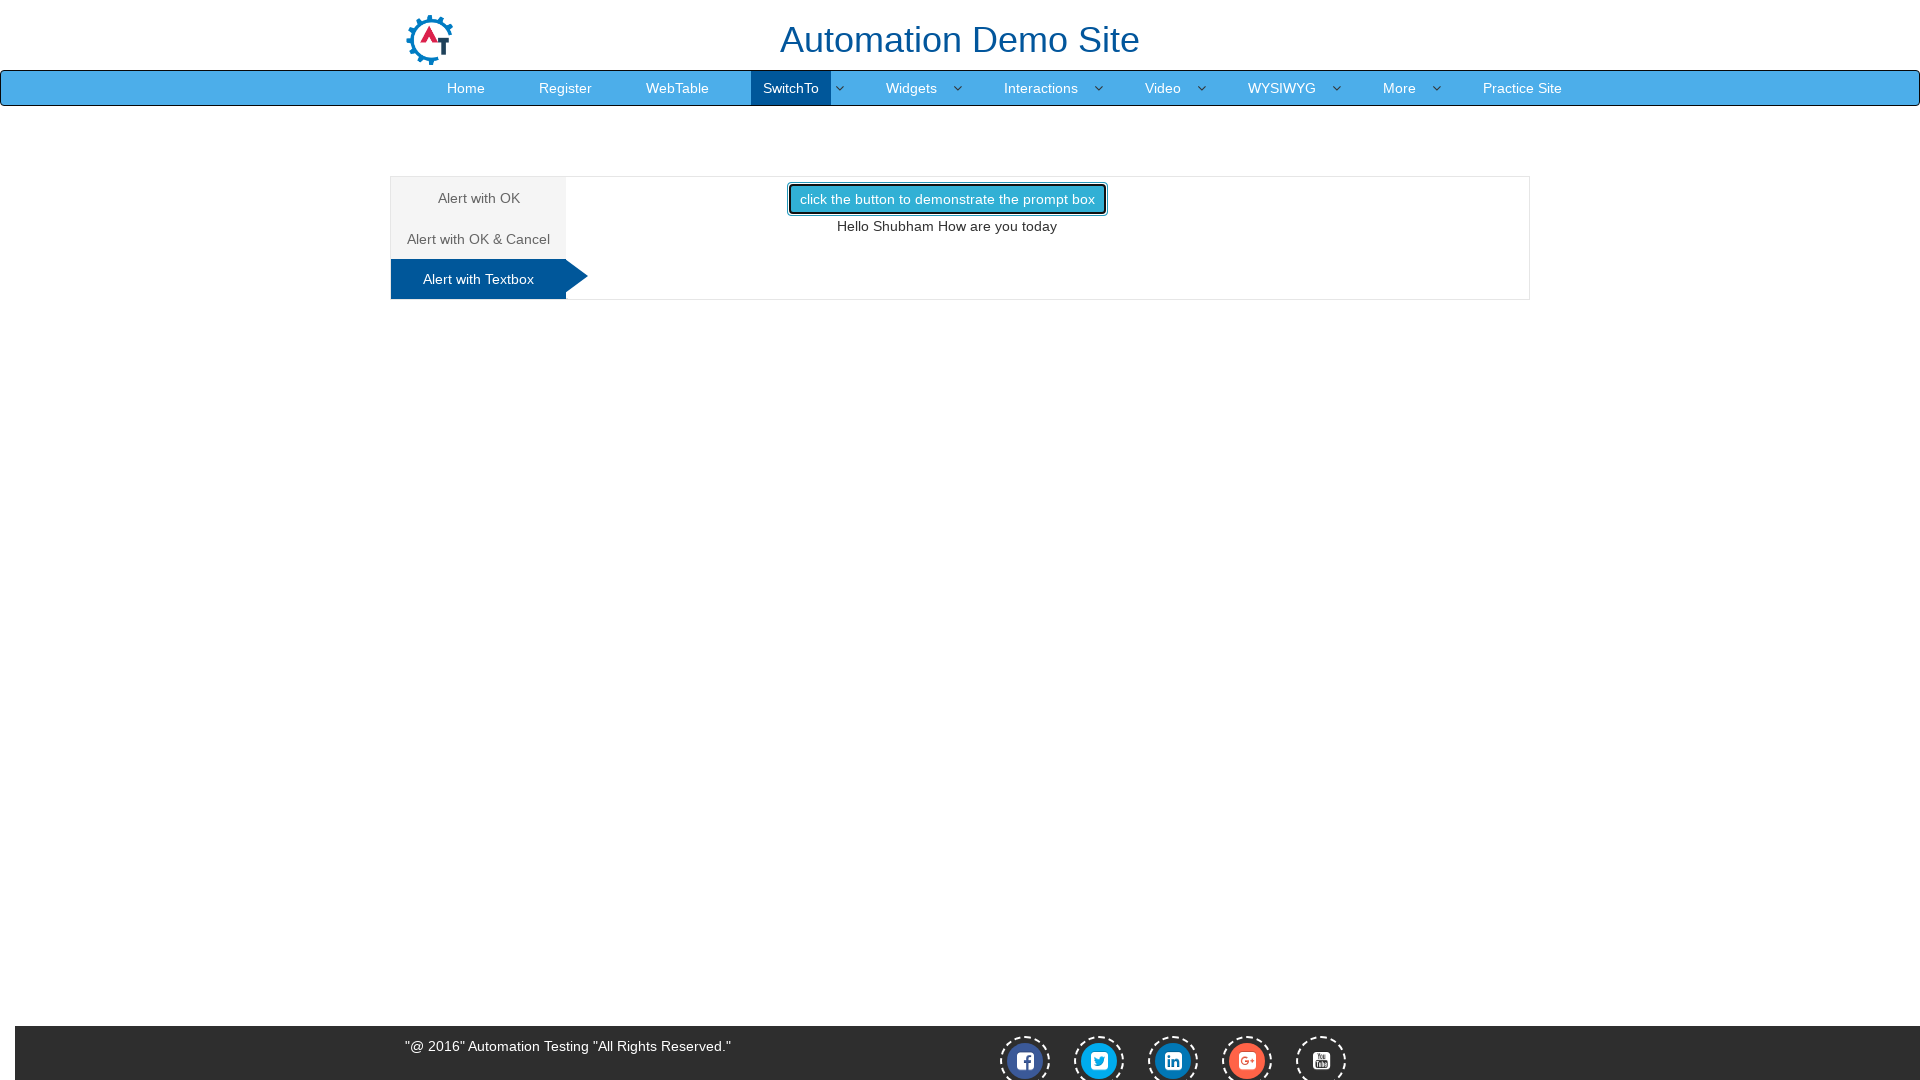

Waited for result text element to appear
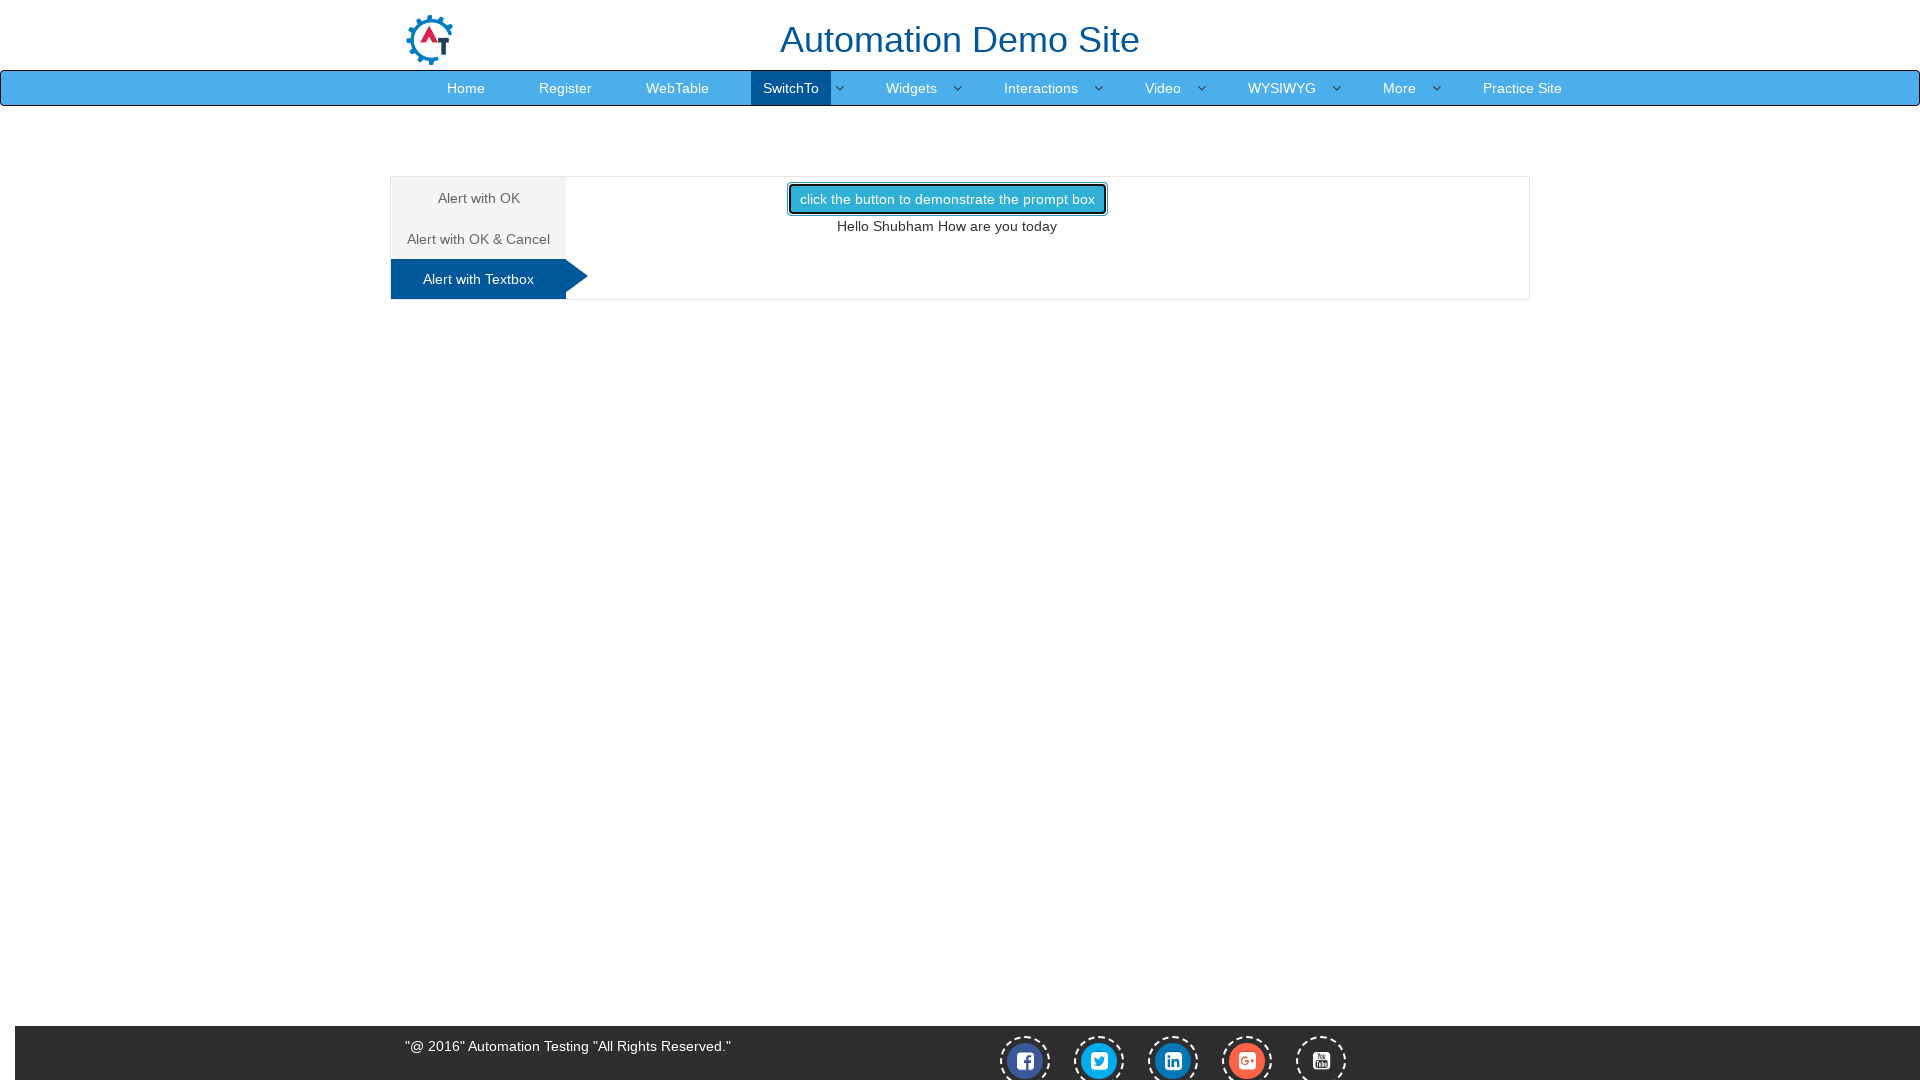

Retrieved result text: 'Hello Shubham How are you today'
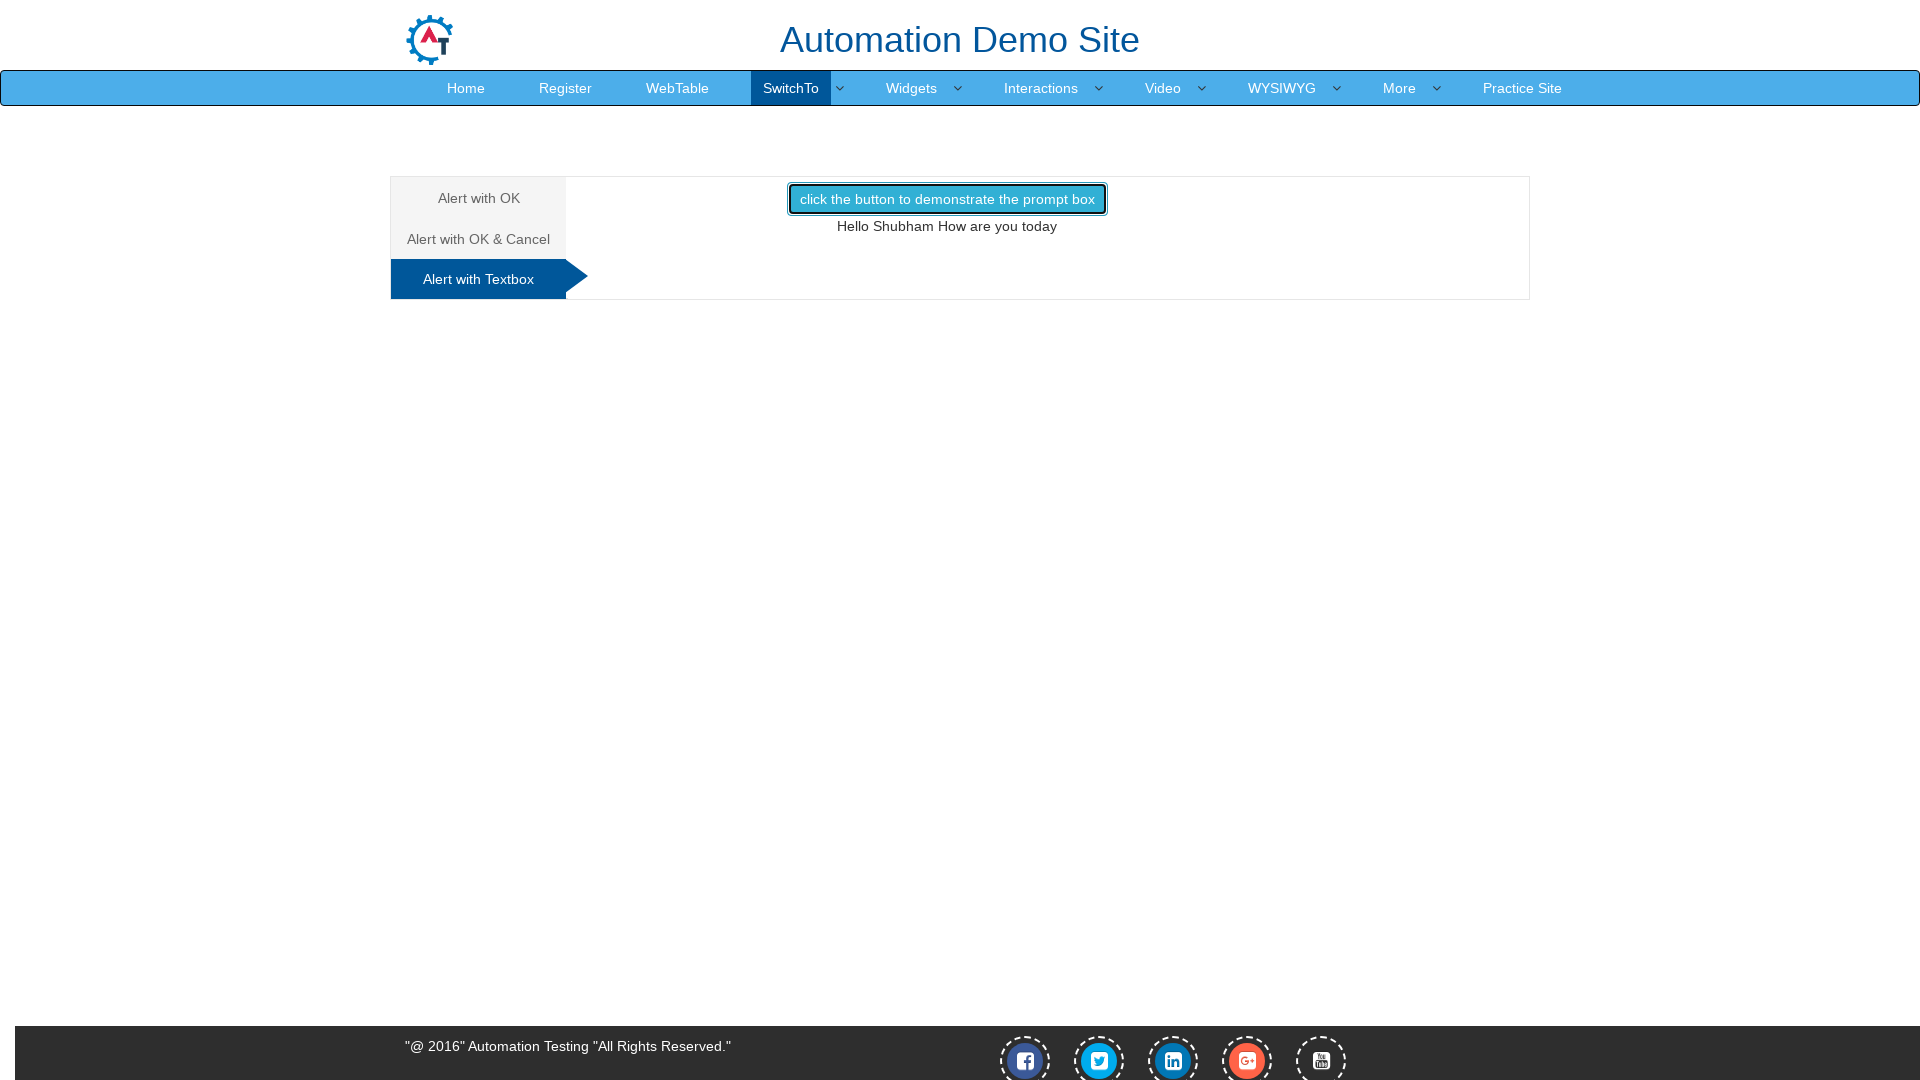

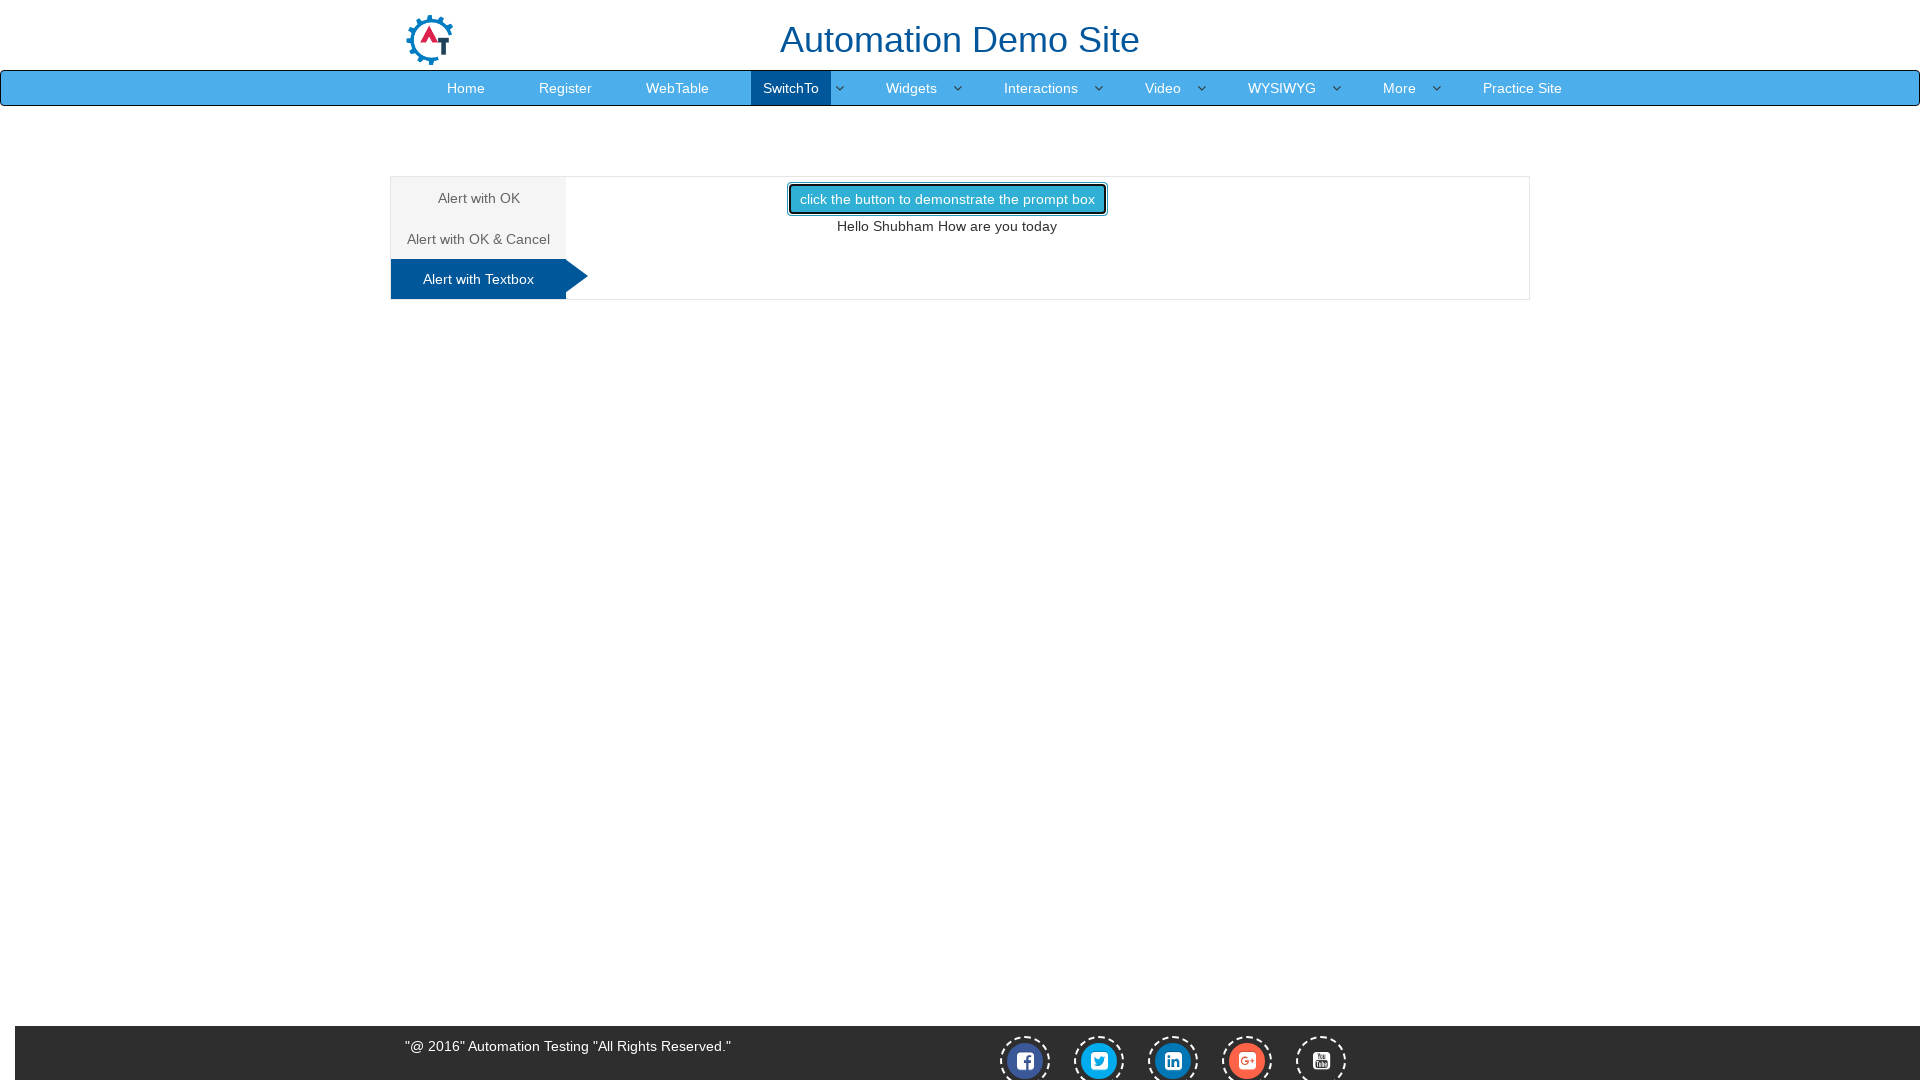